Tests Python.org search with an invalid query to verify "No results found" message appears

Starting URL: https://www.python.org/

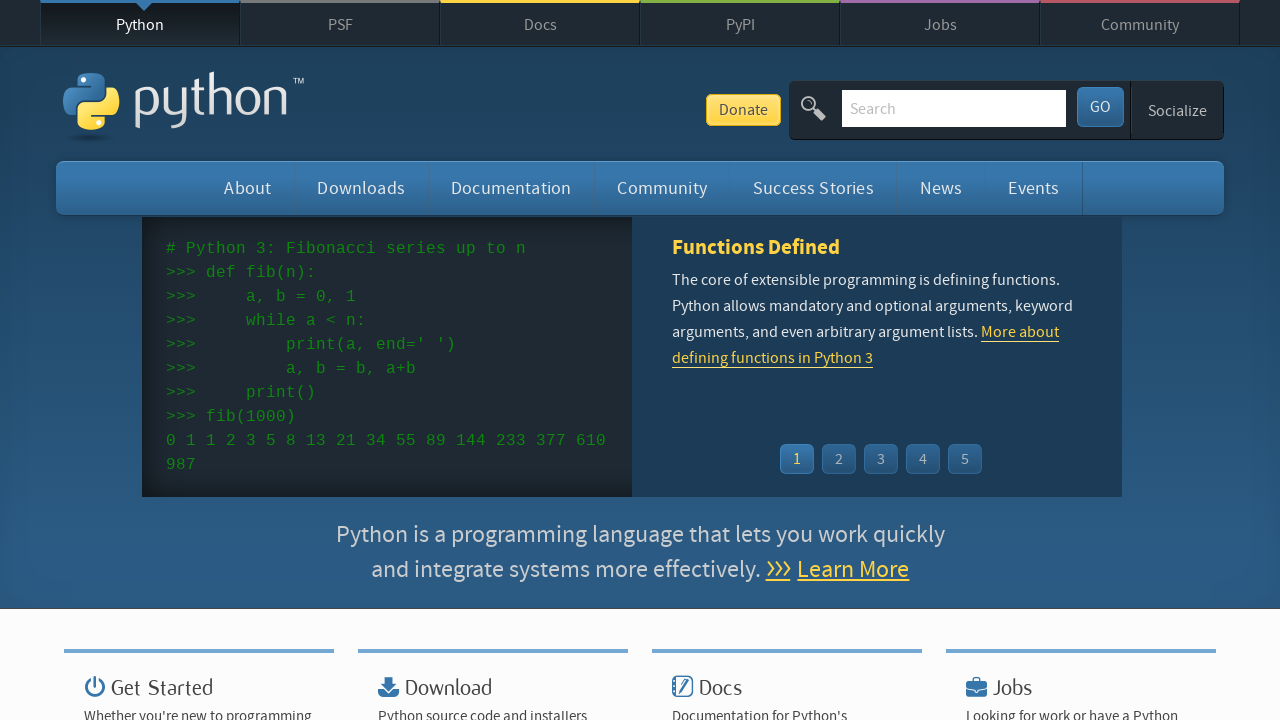

Filled search field with invalid query 'python22222fff' on #id-search-field
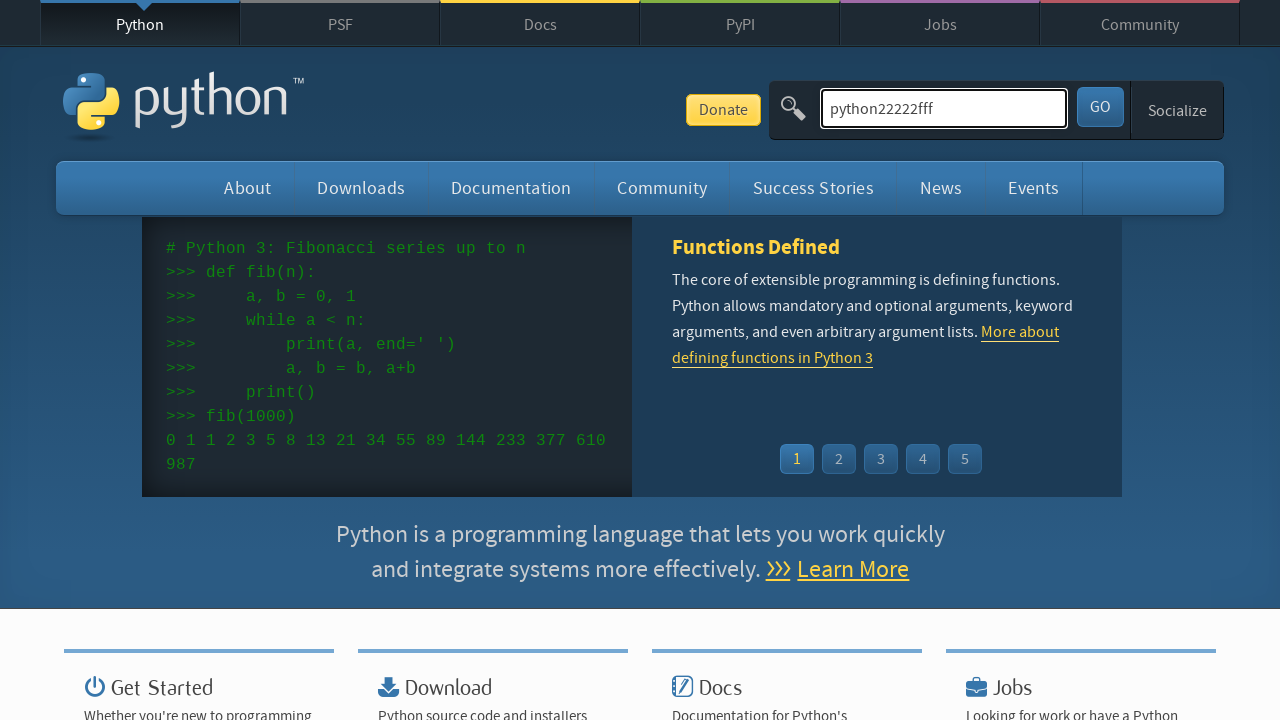

Pressed Enter to submit search on #id-search-field
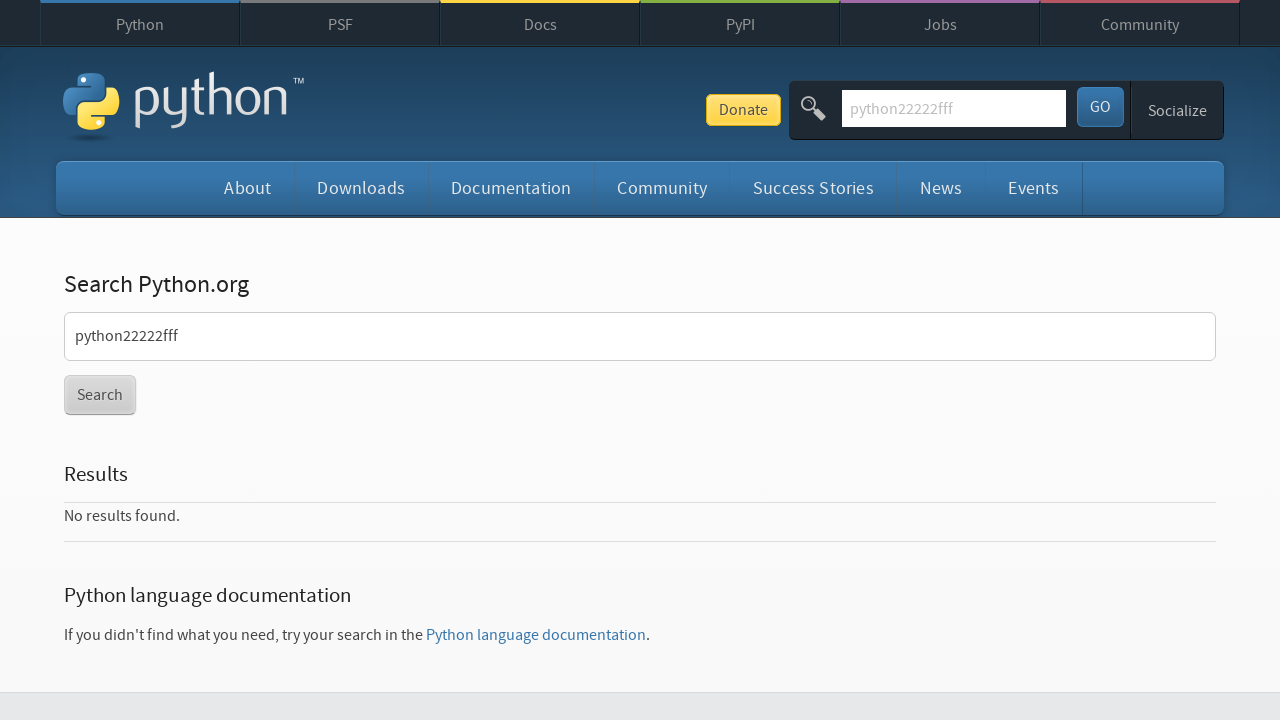

Waited for page to load with networkidle state
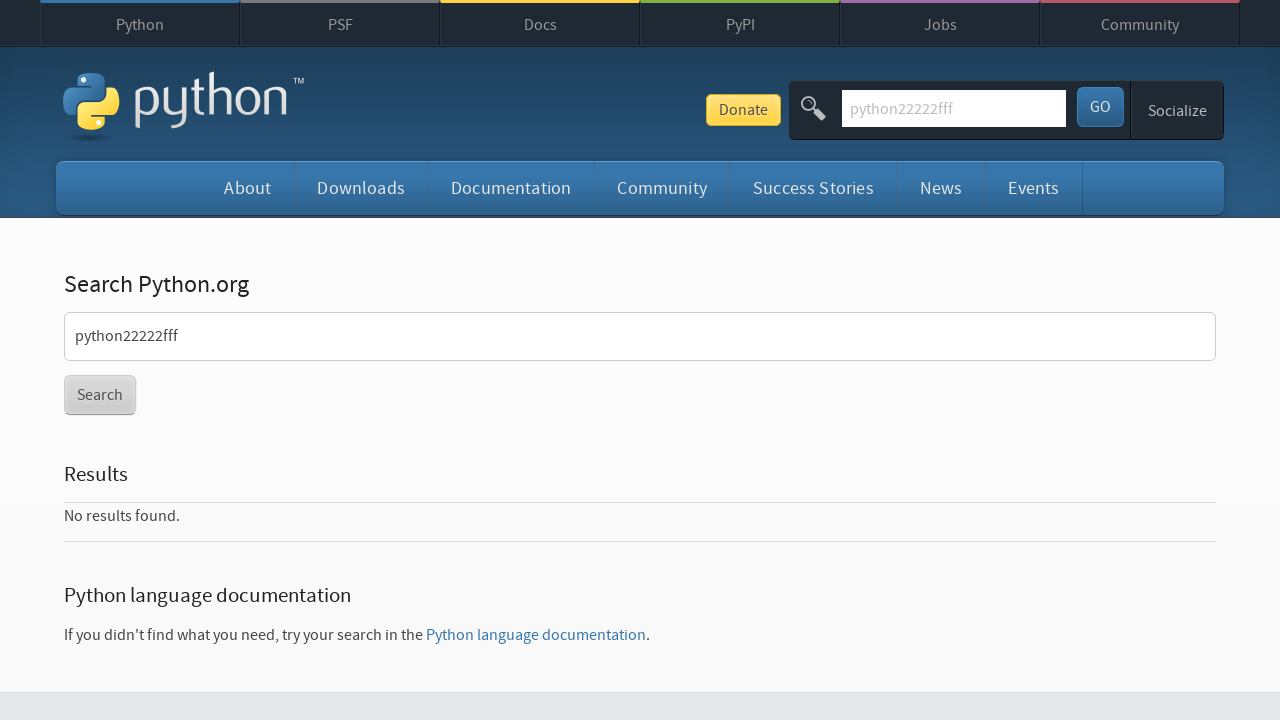

Verified 'No results found.' message appears in page content
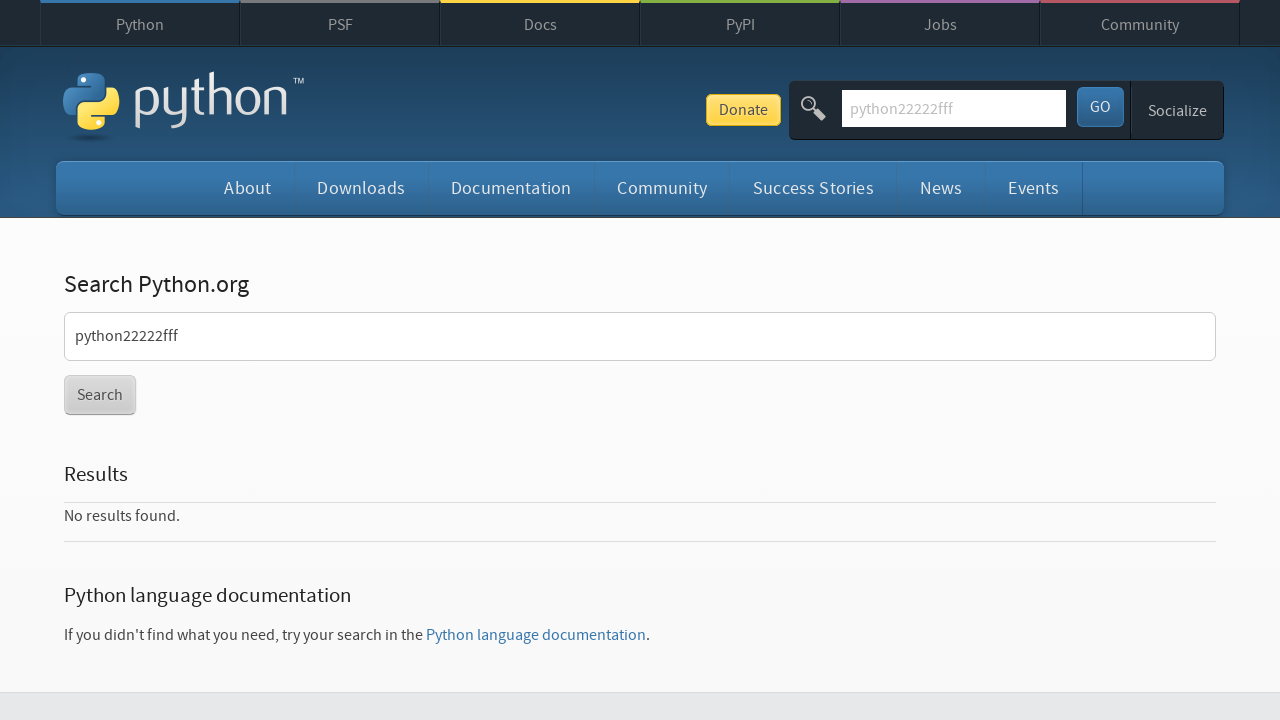

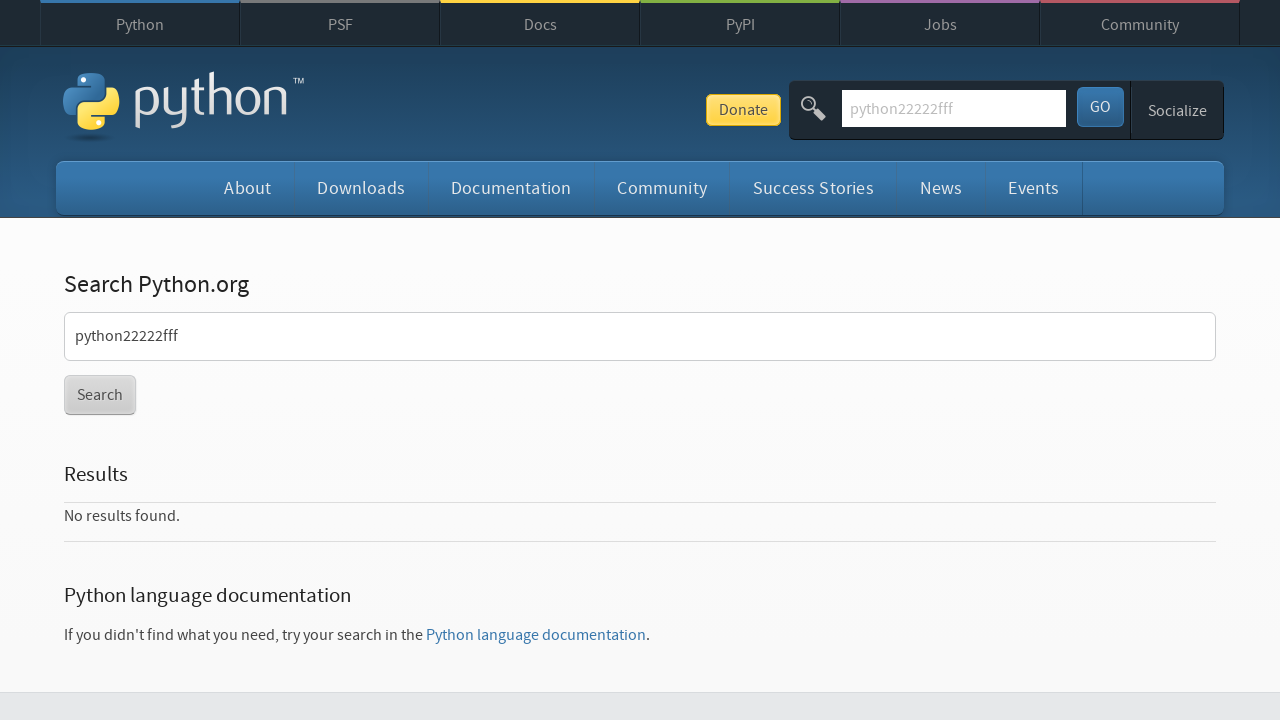